Tests double-click functionality by double-clicking a button and verifying the resulting message

Starting URL: https://demoqa.com/buttons

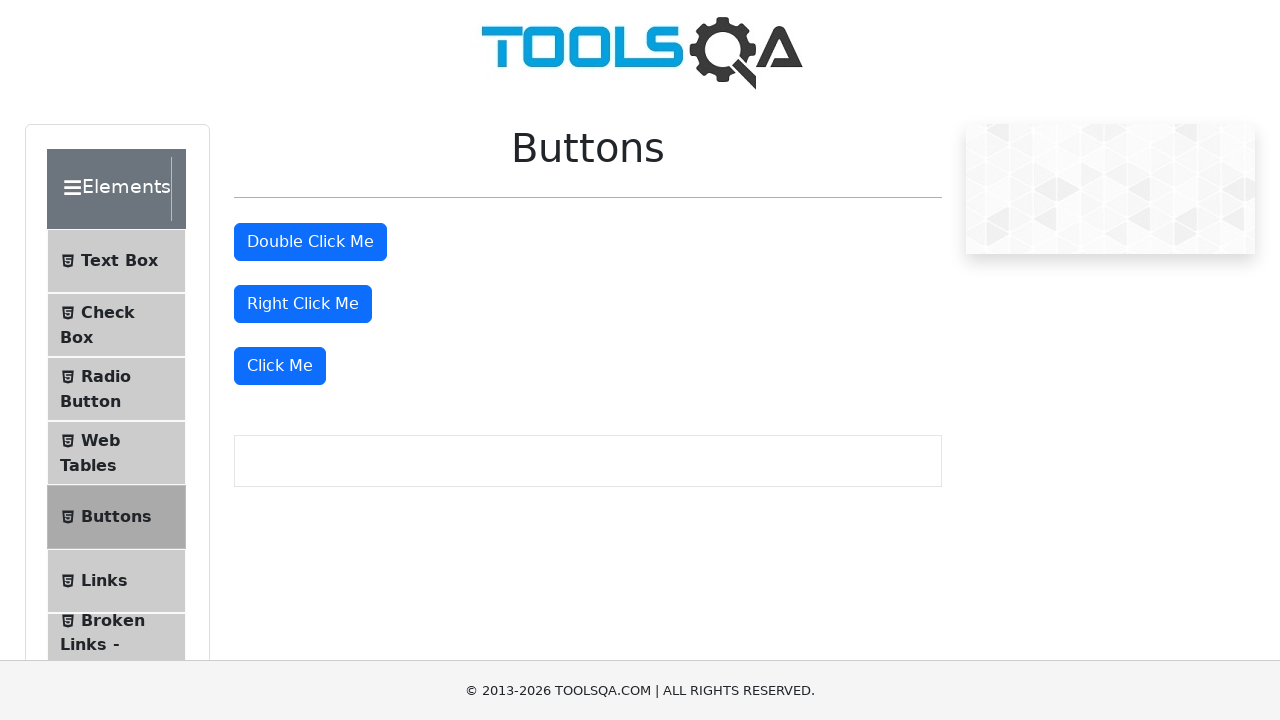

Double-clicked the double-click button at (310, 242) on #doubleClickBtn
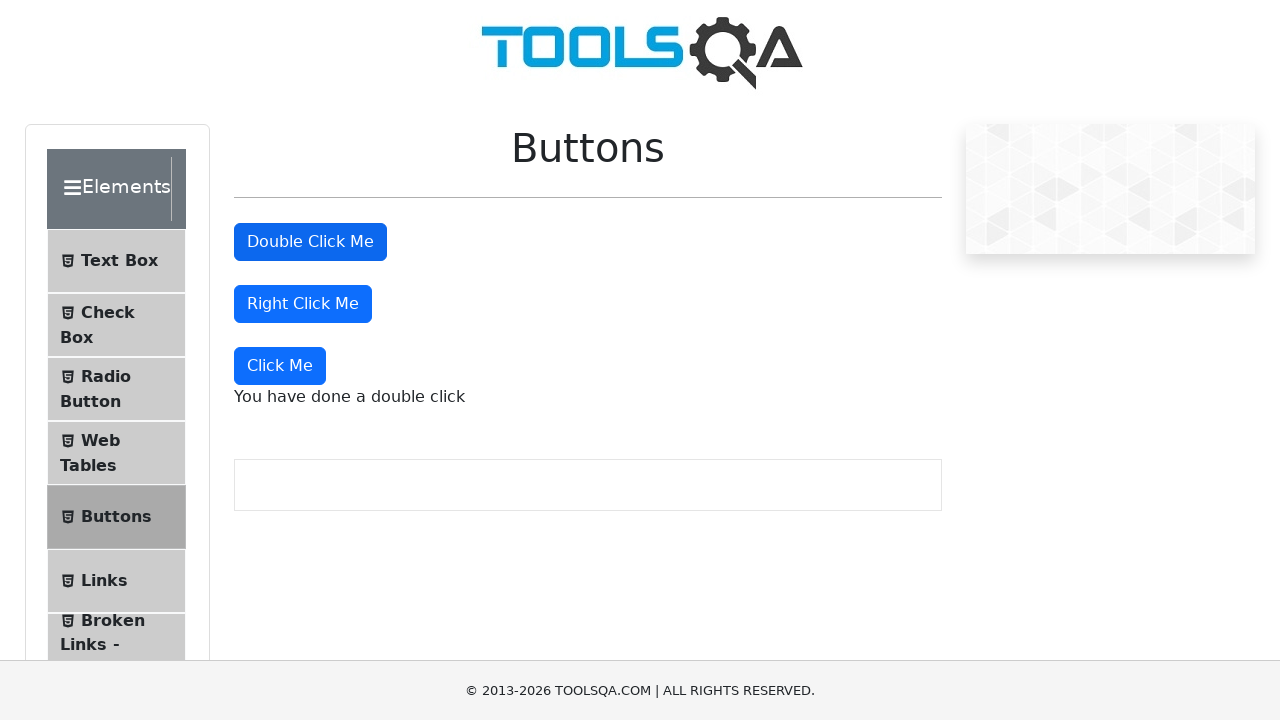

Waited for double-click message to appear
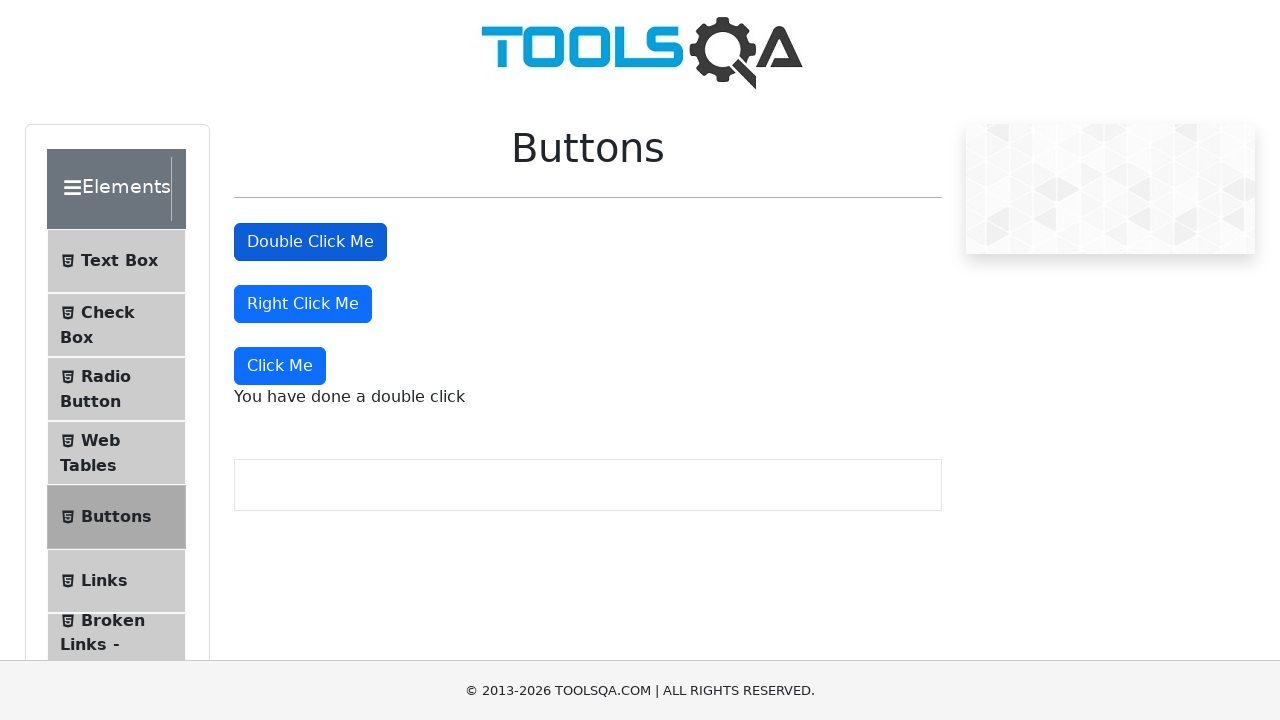

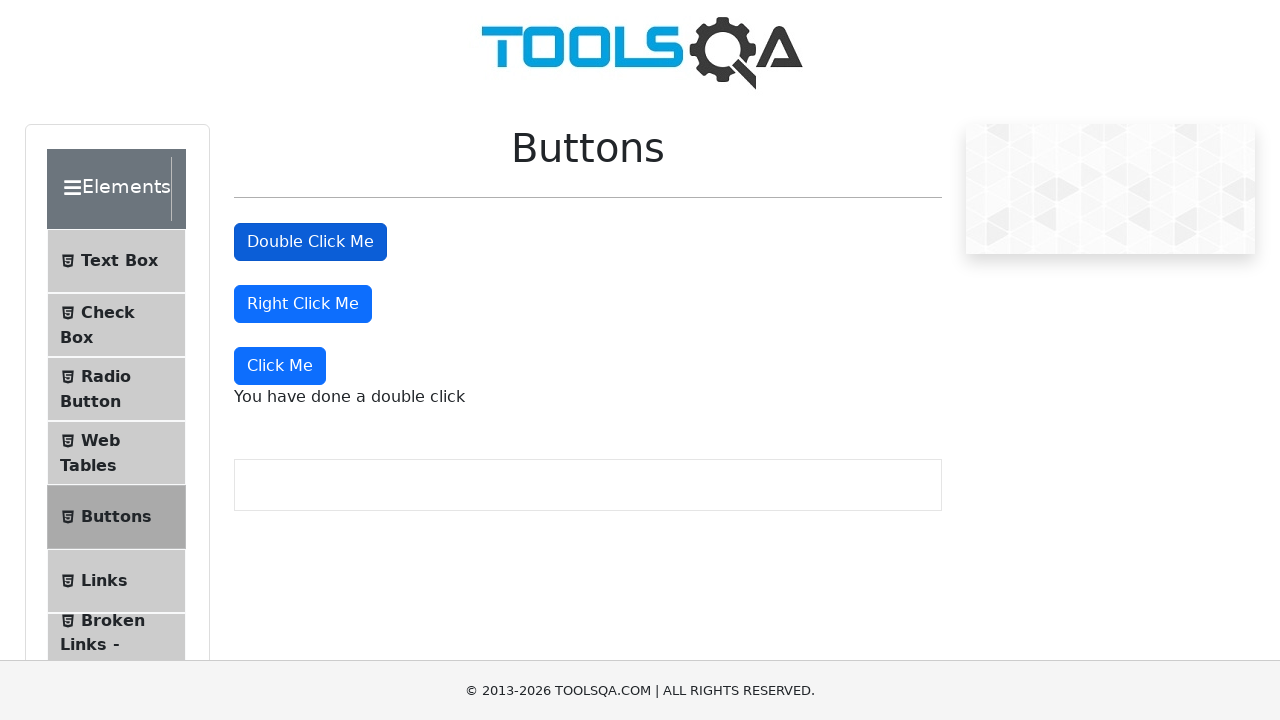